Tests Python.org search functionality by entering a search query and submitting the form

Starting URL: http://www.python.org

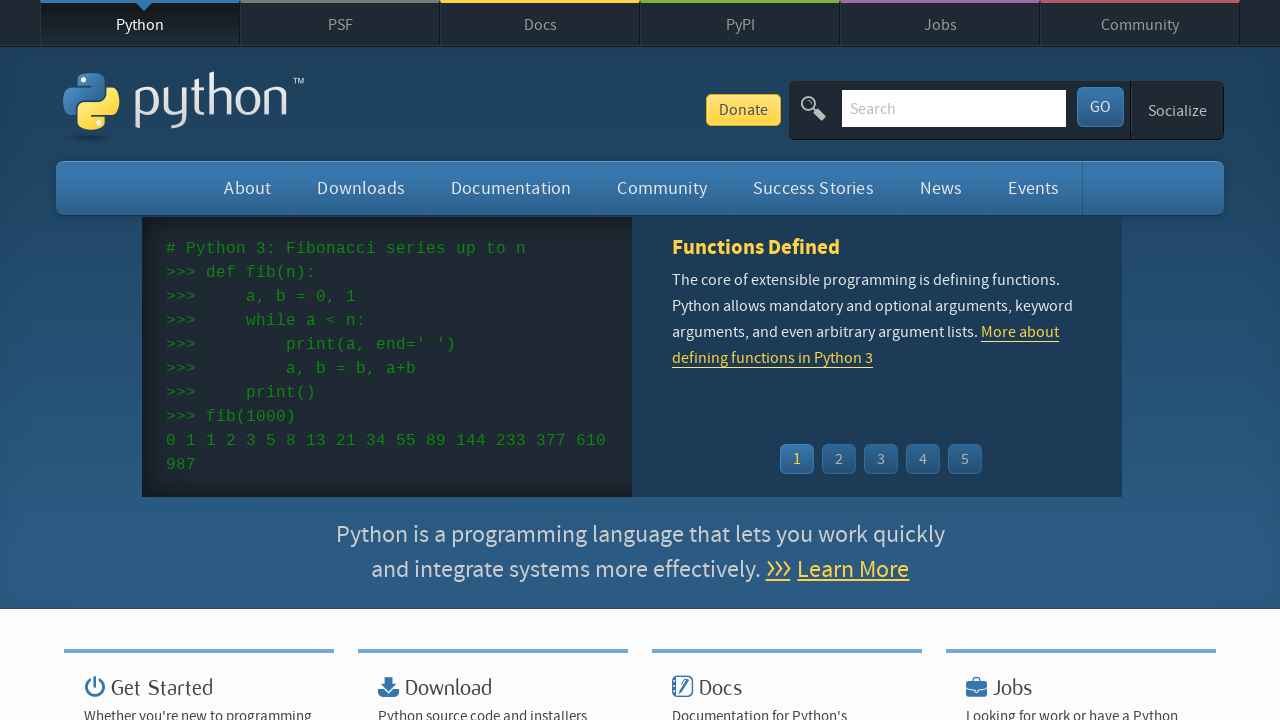

Verified page title contains 'Python'
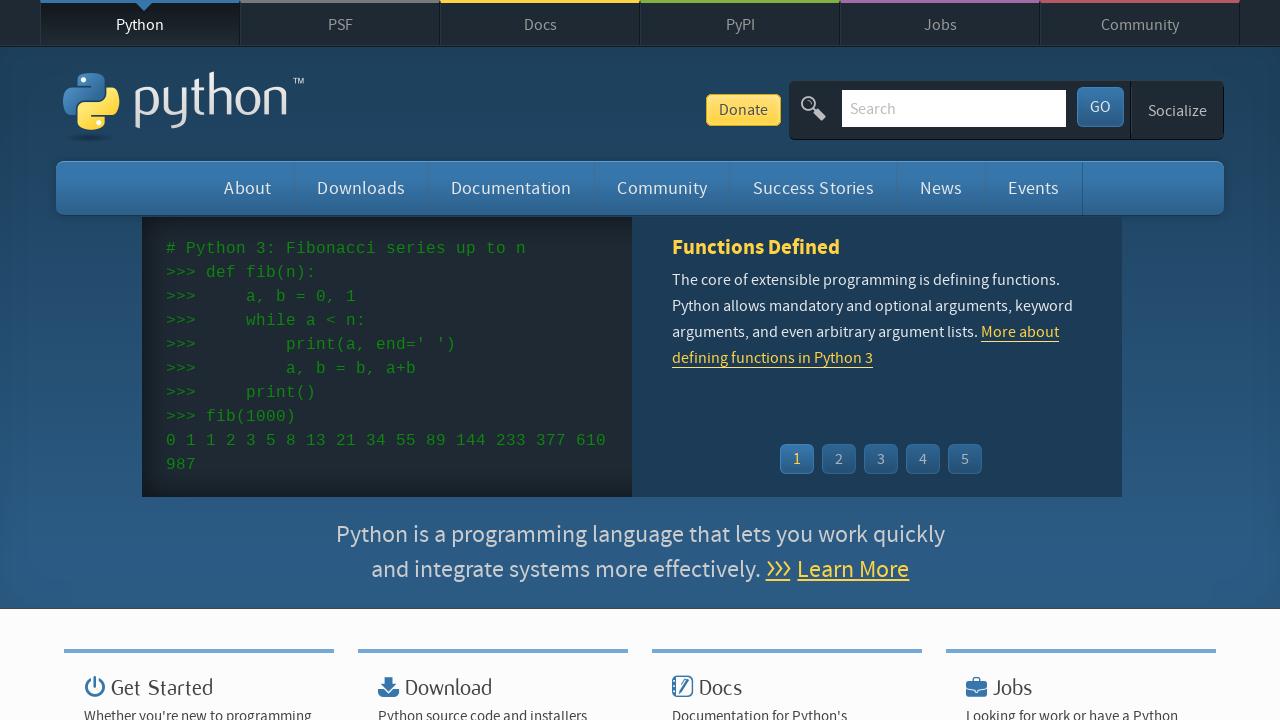

Filled search box with 'pycon' query on input[name='q']
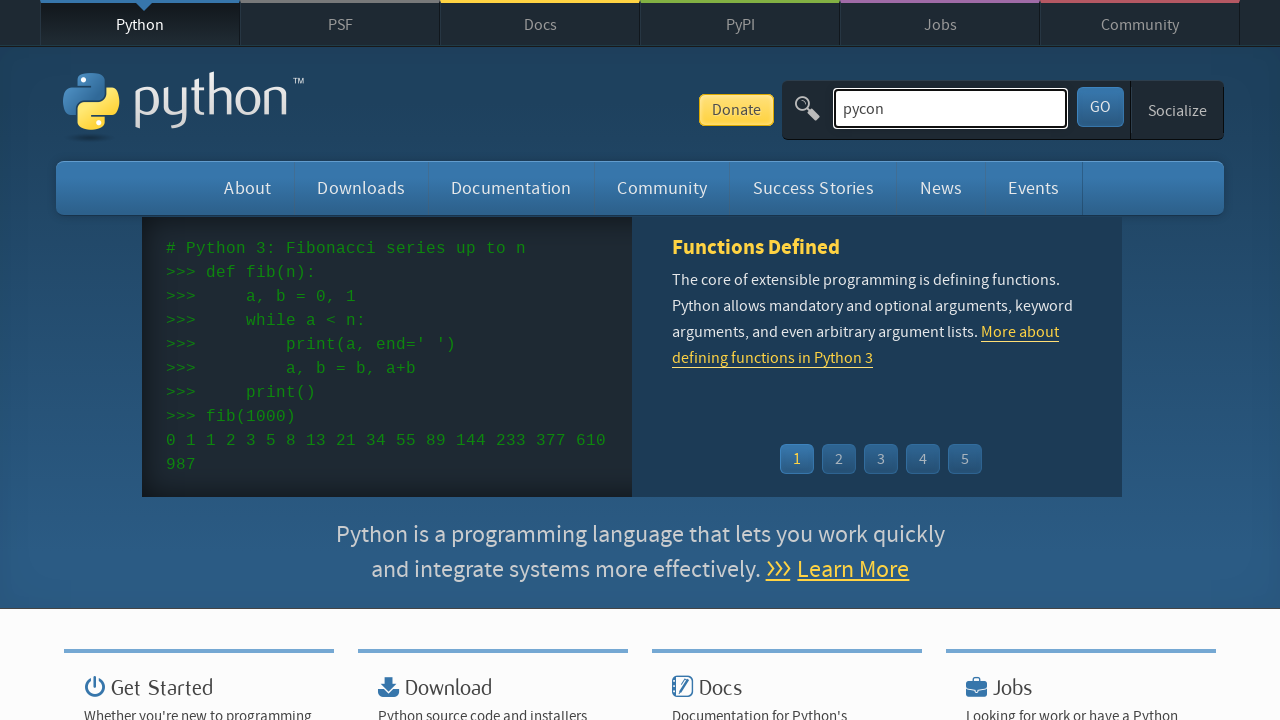

Pressed Enter to submit search form on input[name='q']
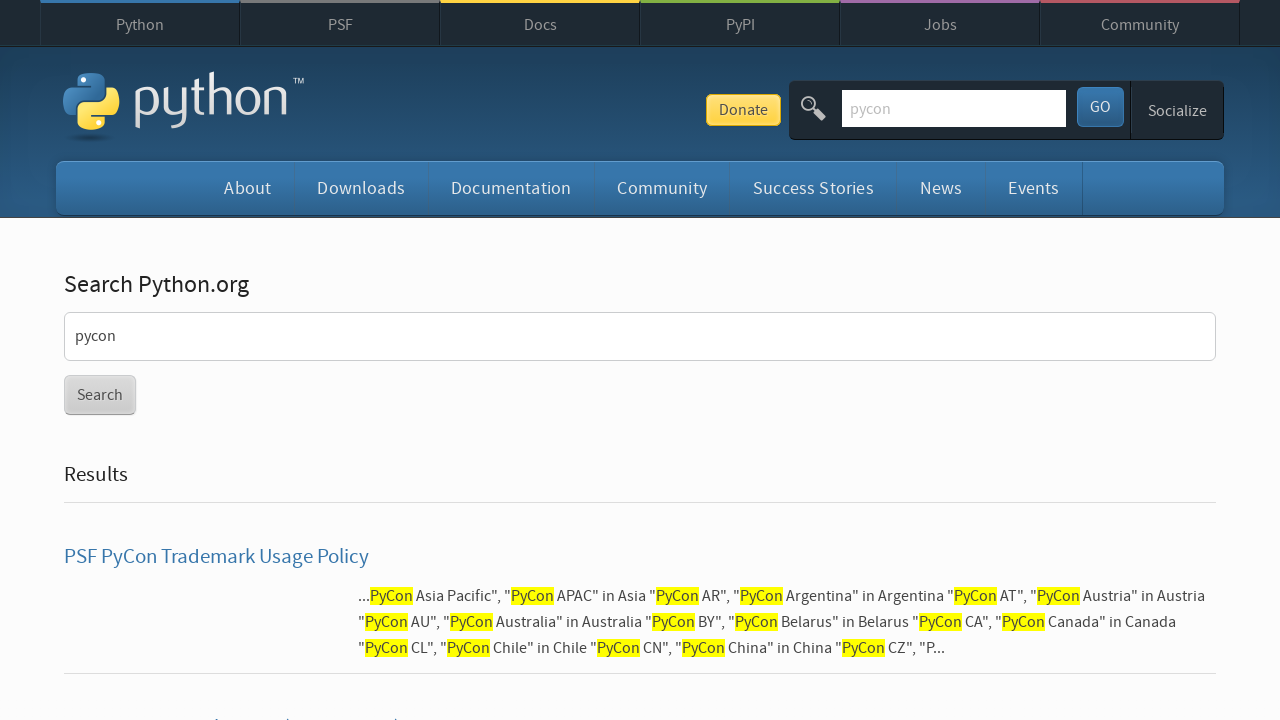

Waited for network idle after search submission
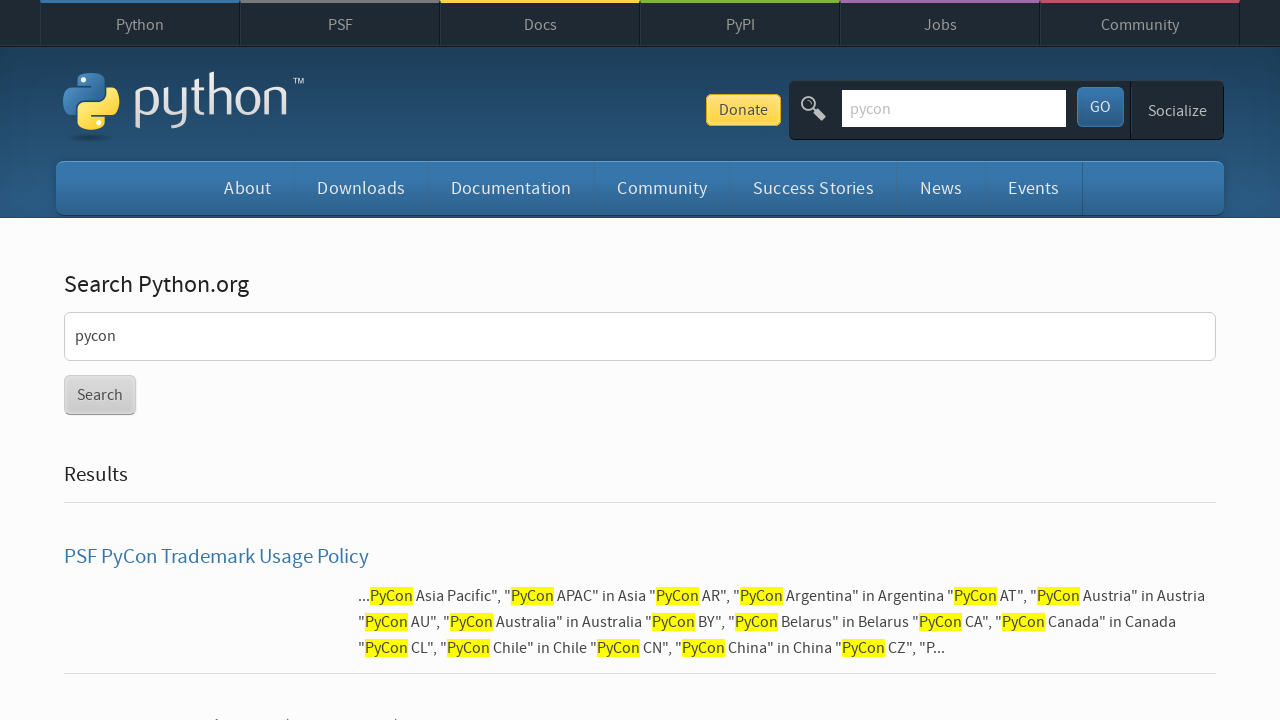

Verified search returned results (no 'No results found' message)
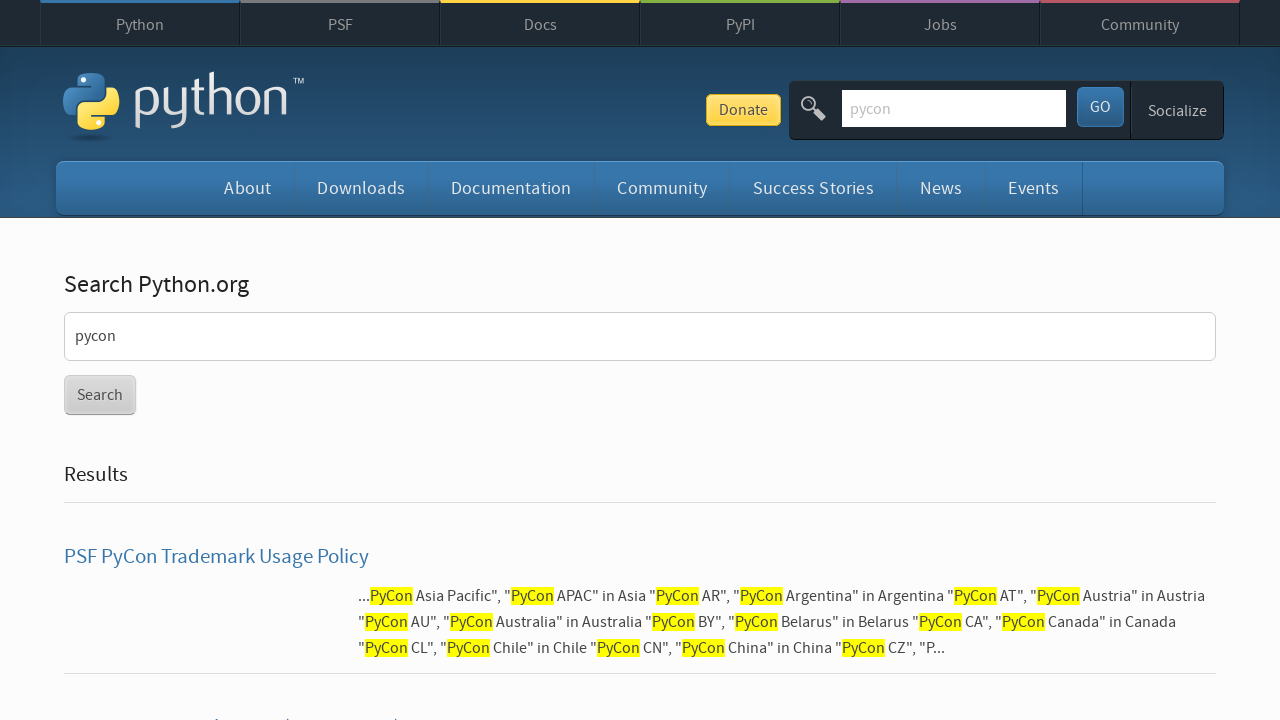

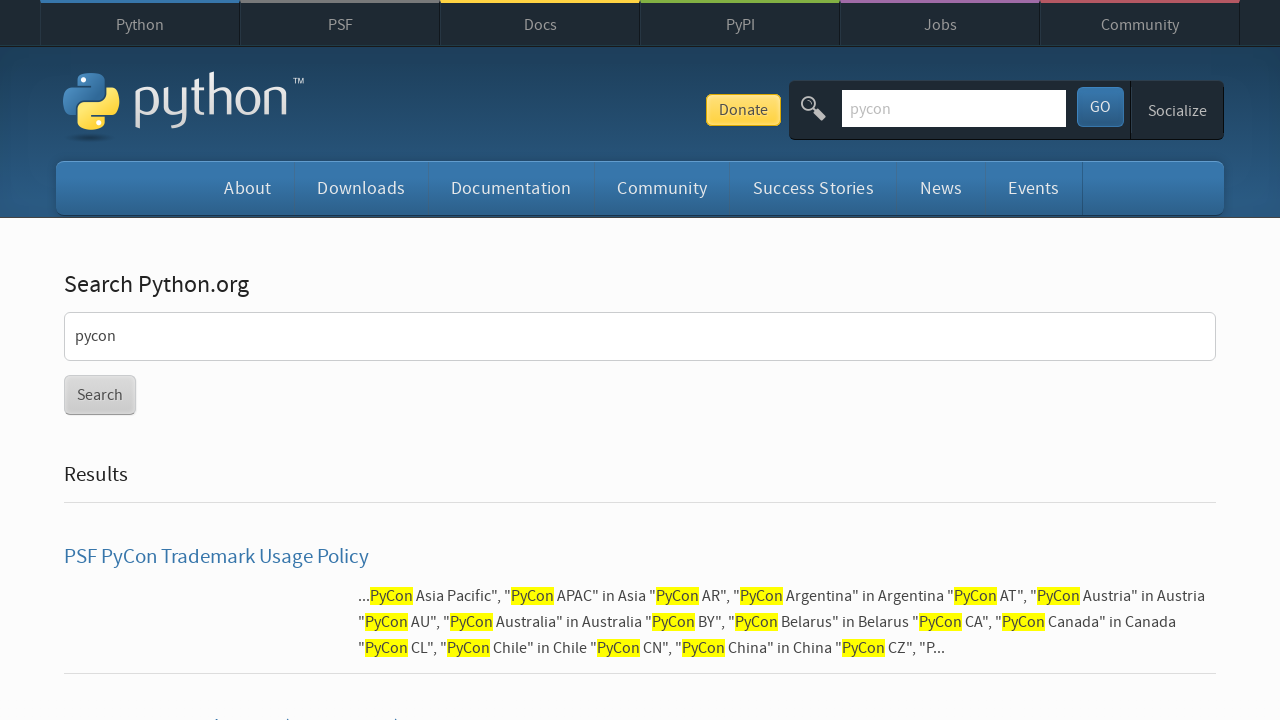